Tests passenger dropdown functionality by opening the passenger selector, incrementing the adult count multiple times using a loop, and then closing the dropdown to verify the selection.

Starting URL: https://rahulshettyacademy.com/dropdownsPractise/

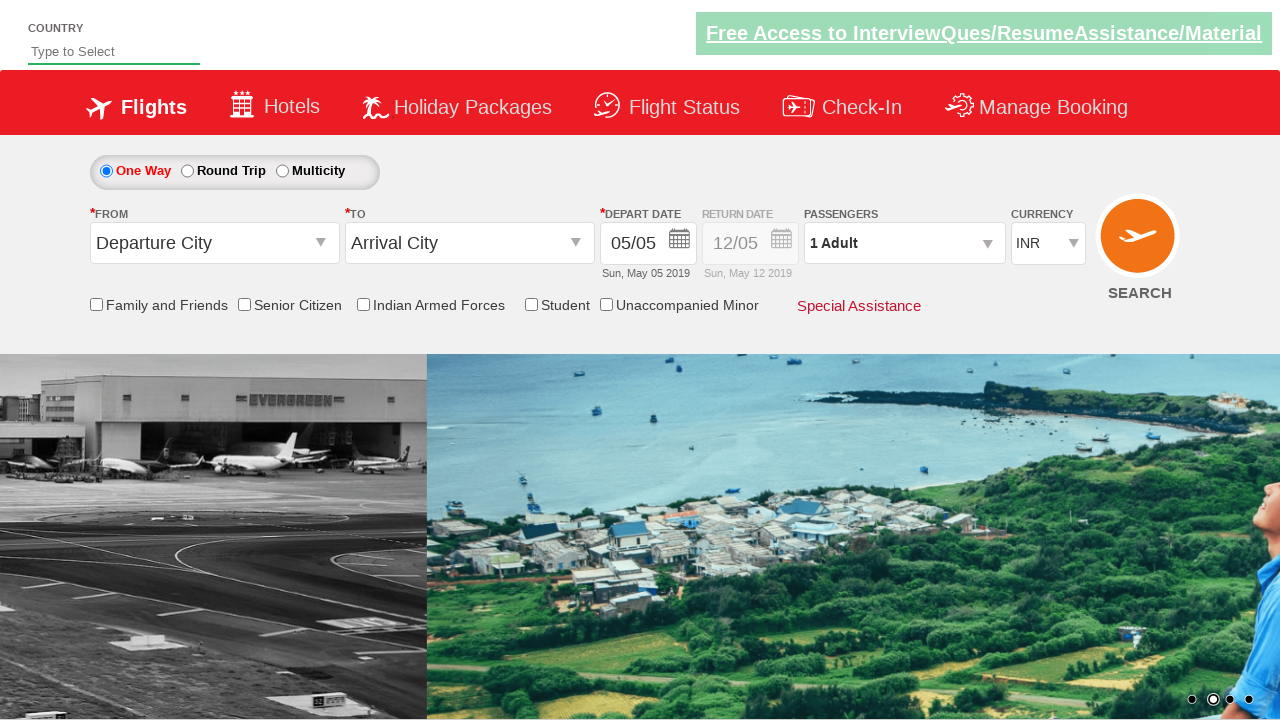

Clicked on passenger info dropdown to open it at (904, 243) on #divpaxinfo
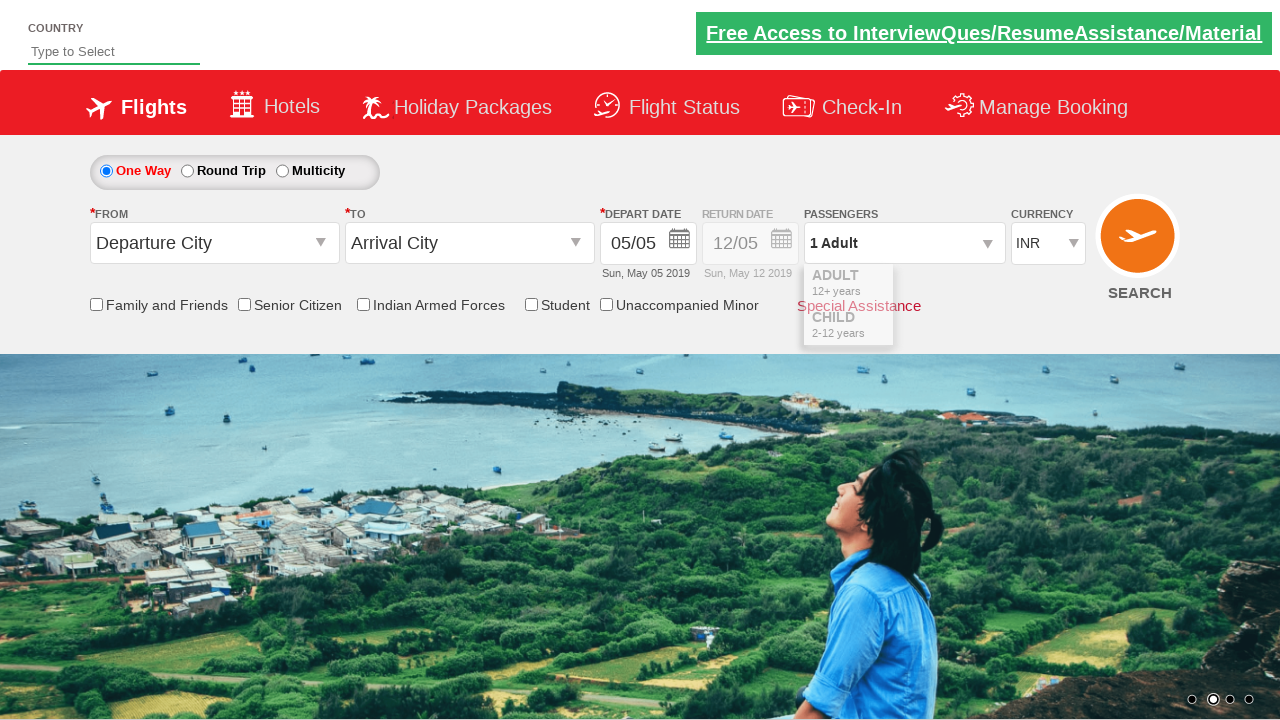

Adult increment button became visible in dropdown
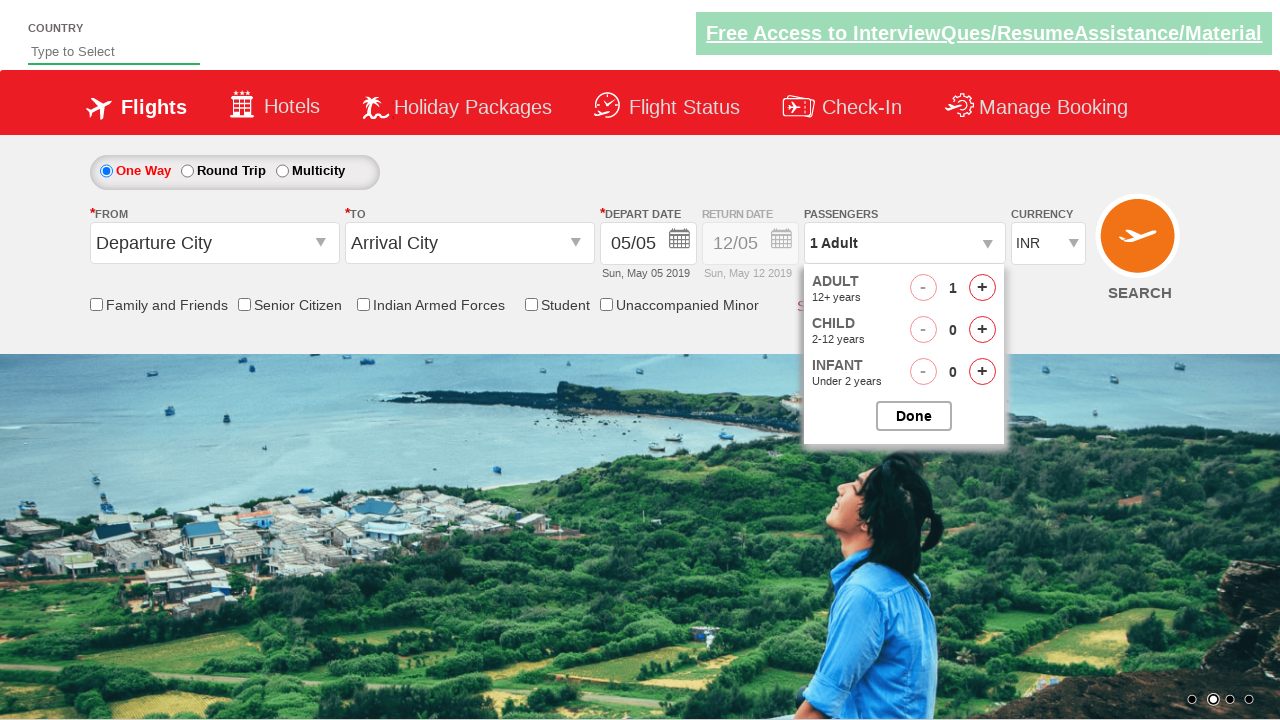

Incremented adult count (iteration 1 of 4) at (982, 288) on #hrefIncAdt
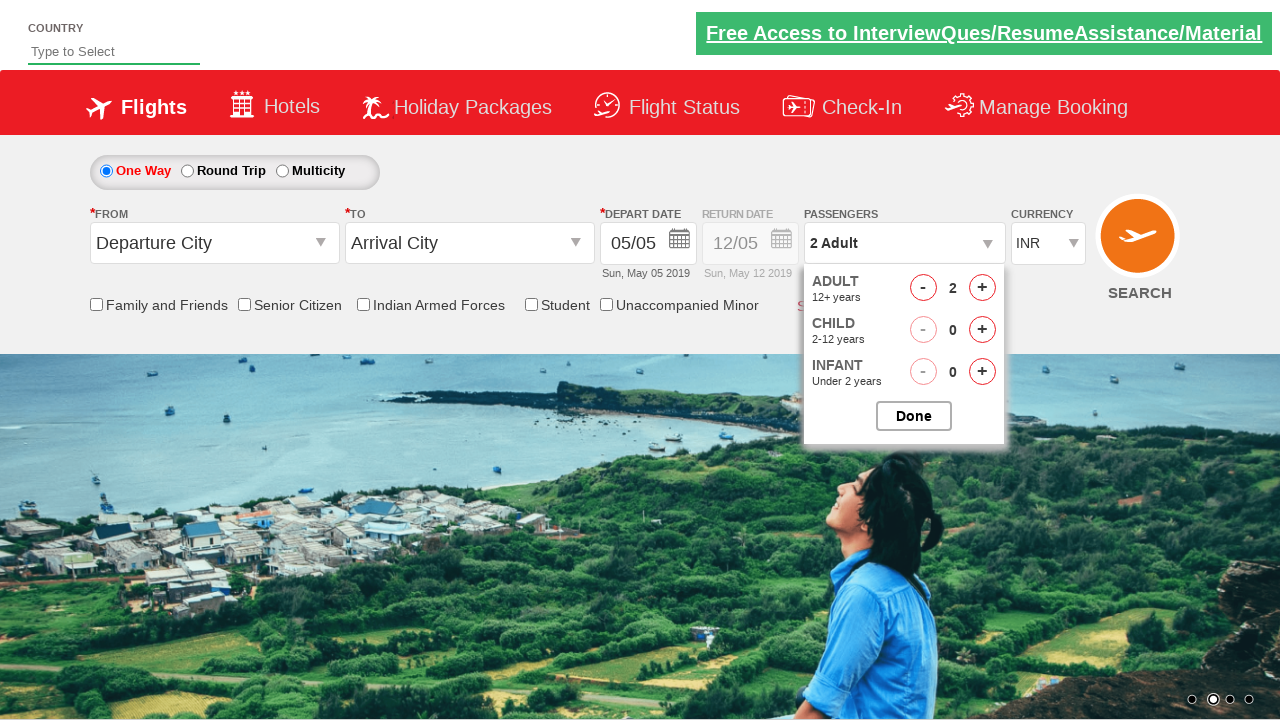

Incremented adult count (iteration 2 of 4) at (982, 288) on #hrefIncAdt
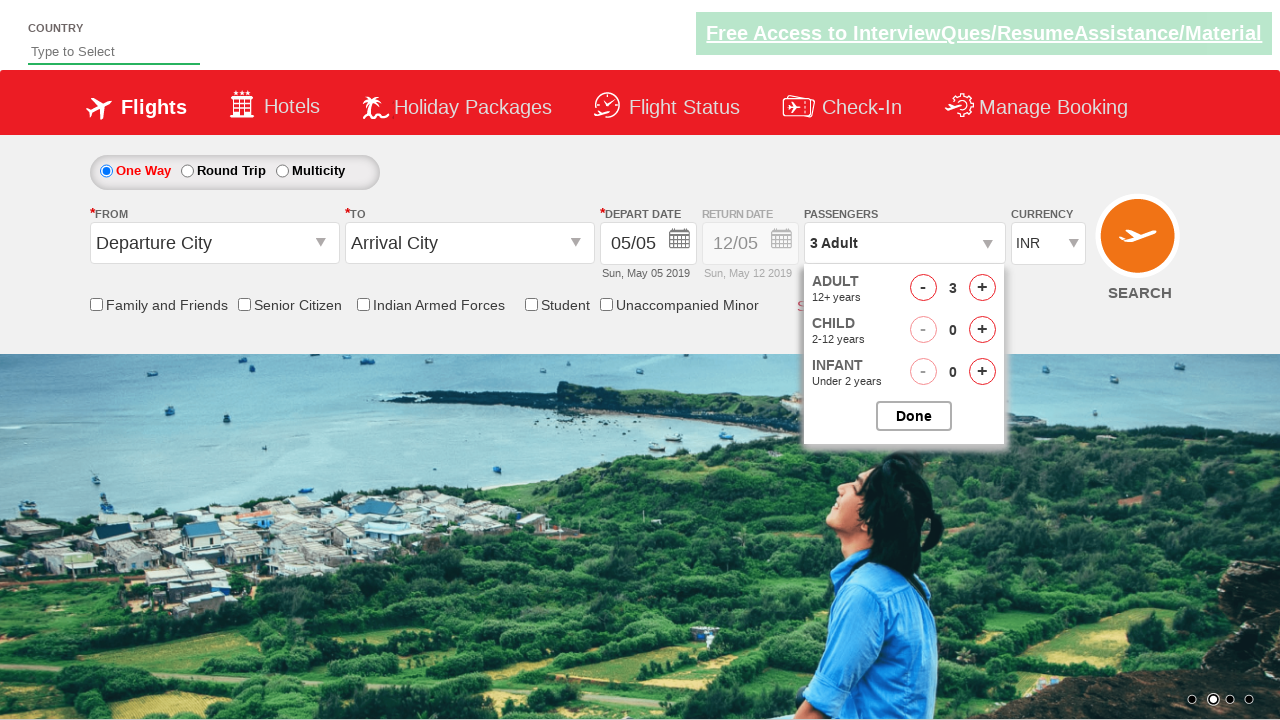

Incremented adult count (iteration 3 of 4) at (982, 288) on #hrefIncAdt
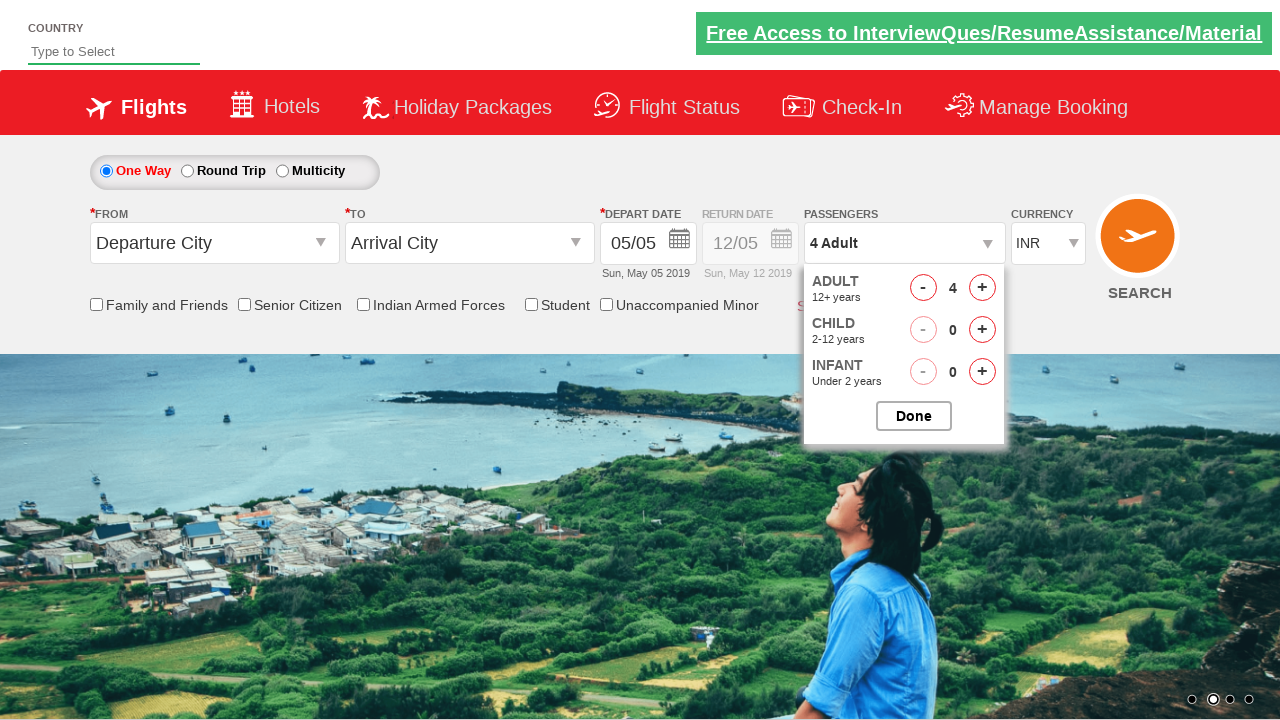

Incremented adult count (iteration 4 of 4) at (982, 288) on #hrefIncAdt
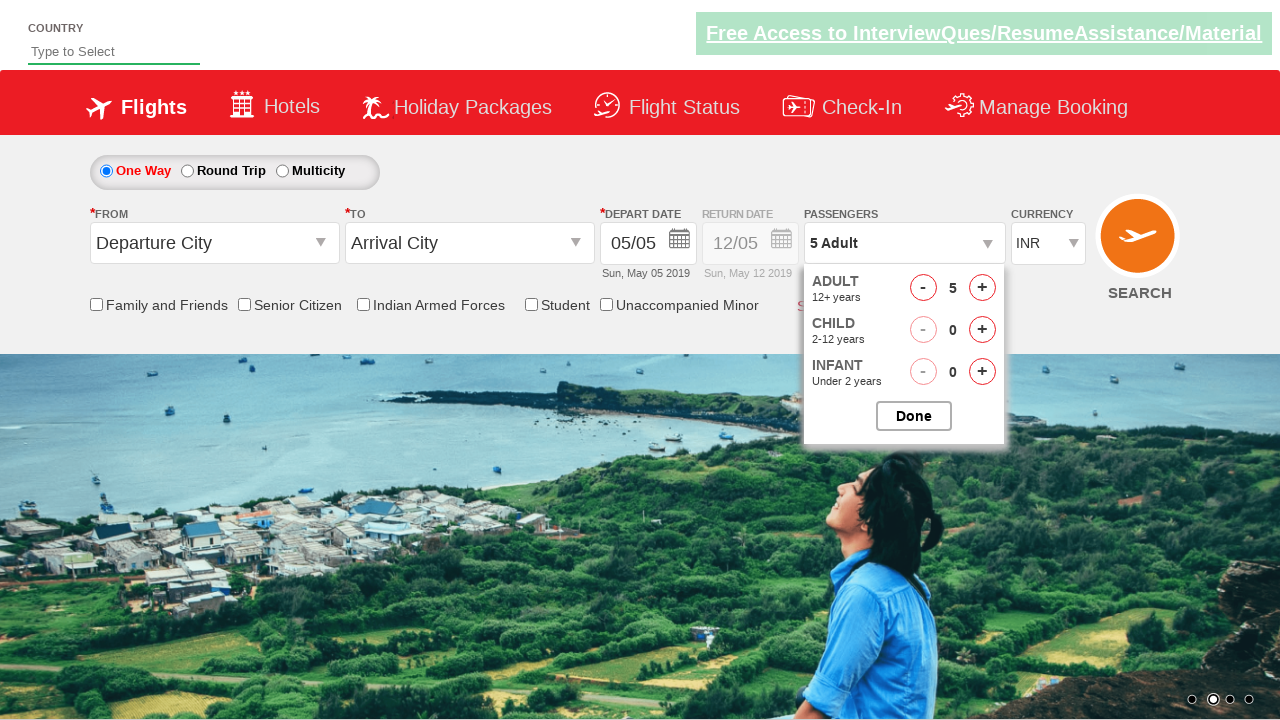

Clicked button to close passenger options dropdown at (914, 416) on #btnclosepaxoption
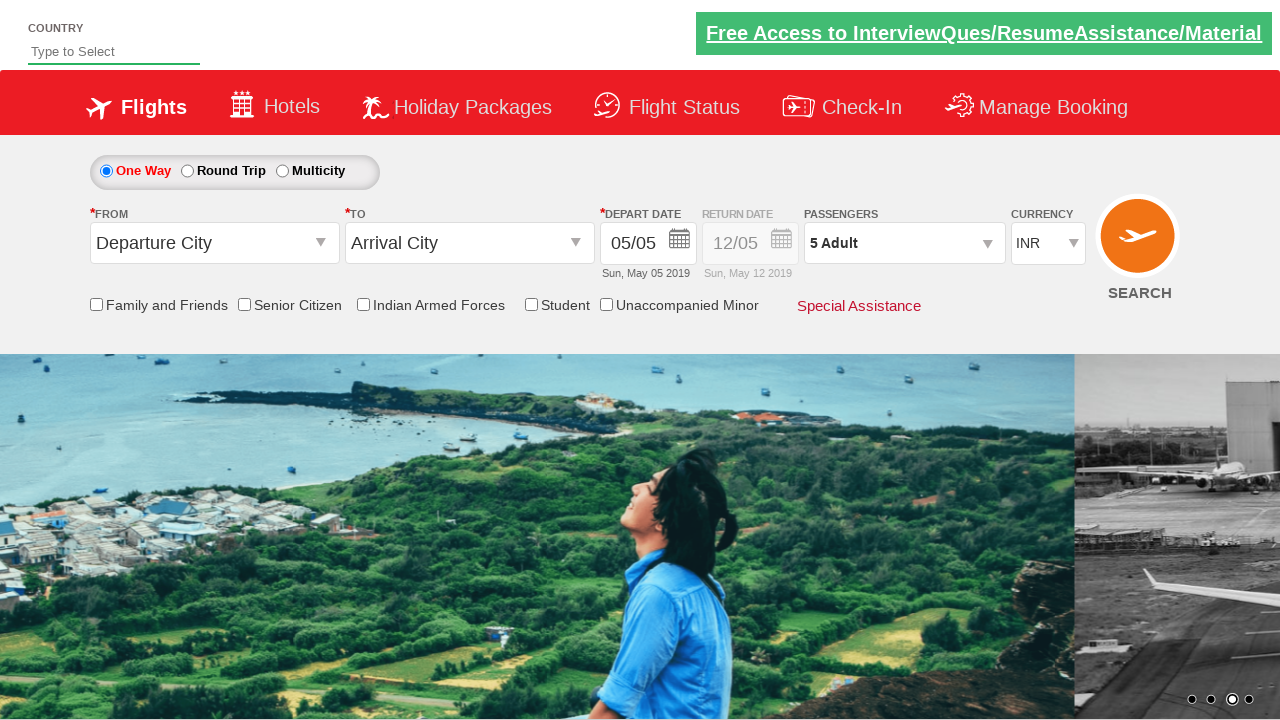

Passenger dropdown closed and selection verified
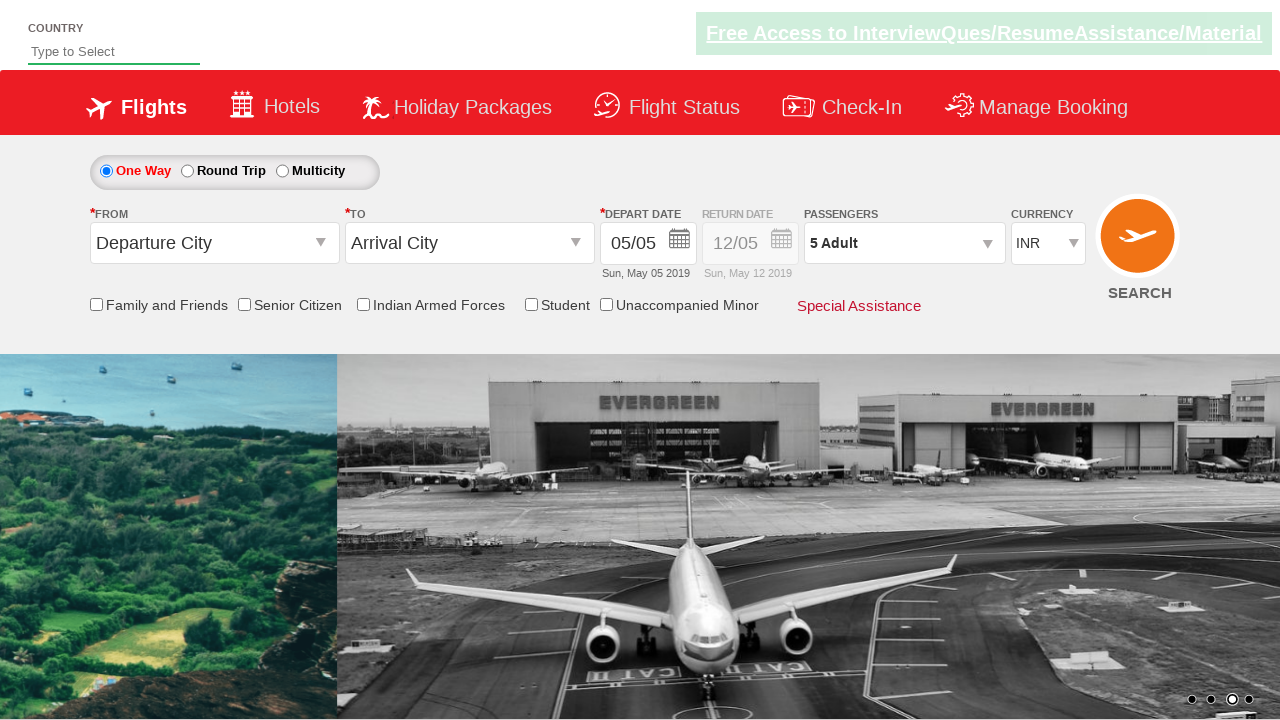

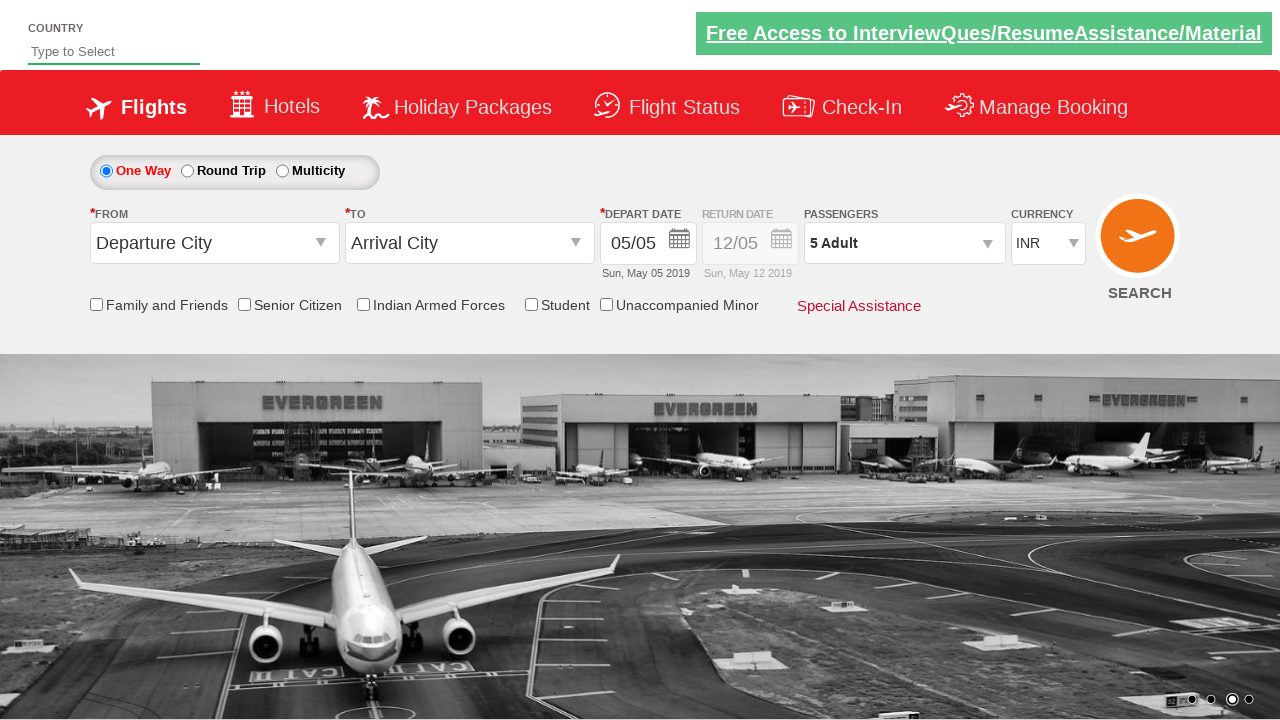